Tests a complete form submission including text fields, radio buttons, checkboxes, dropdown selection, and date picker.

Starting URL: https://formy-project.herokuapp.com/form

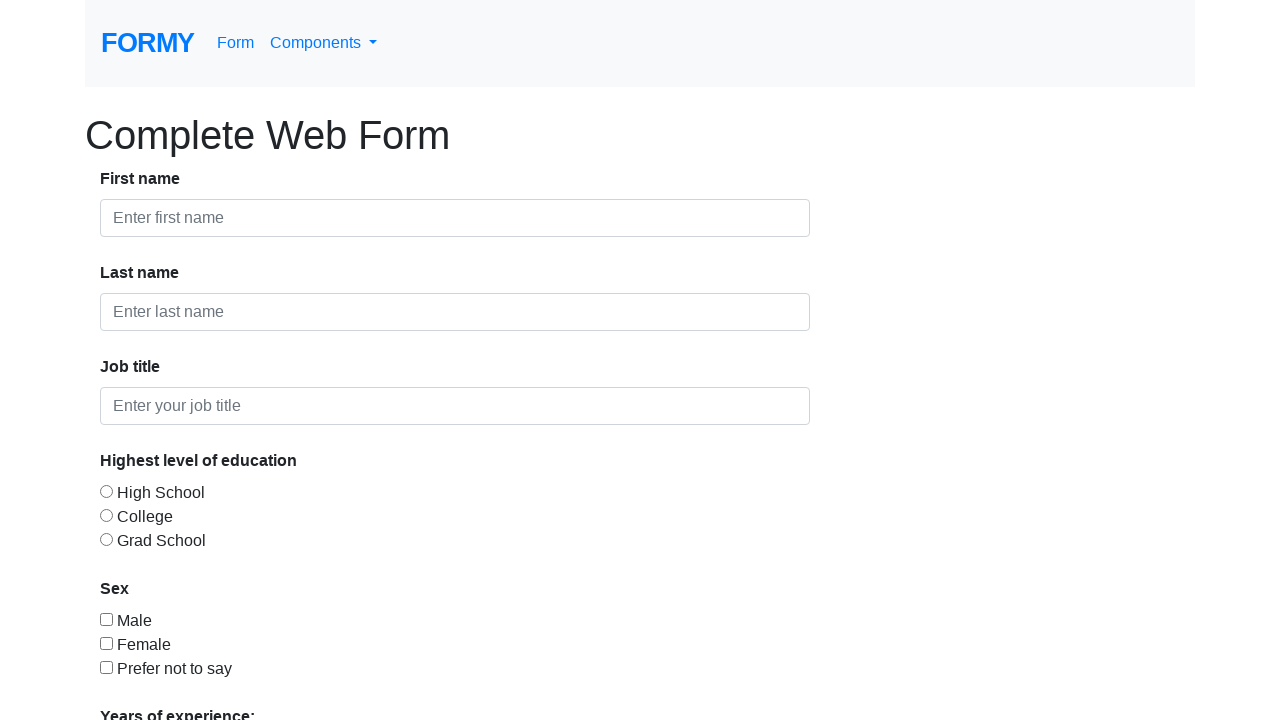

Filled first name field with 'Sam' on #first-name
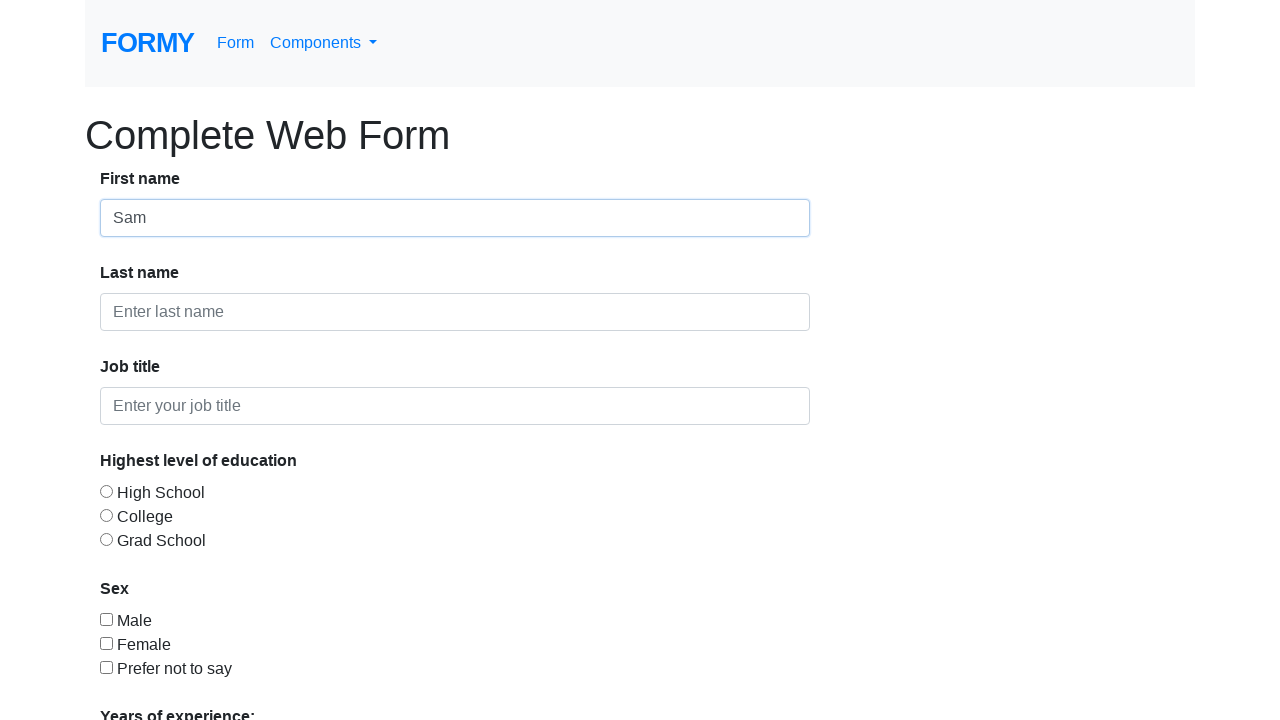

Filled last name field with 'Robertson' on #last-name
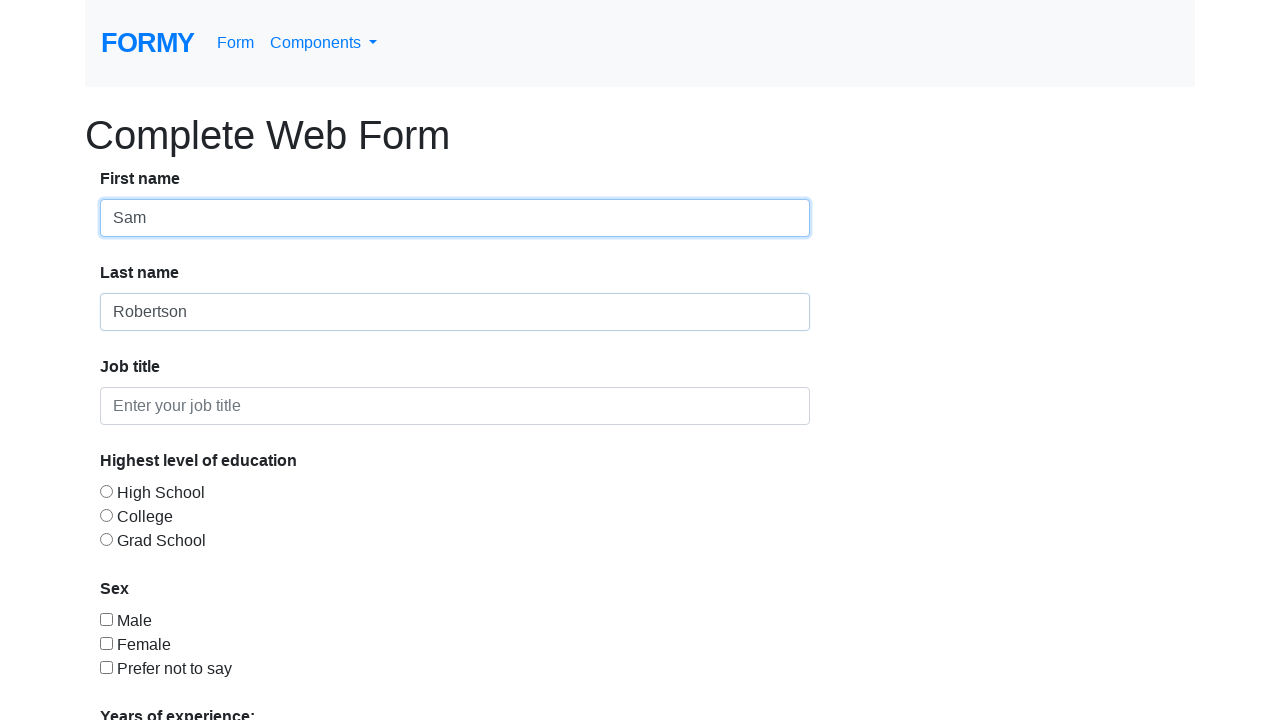

Filled job title field with 'Test Automation Engineer' on #job-title
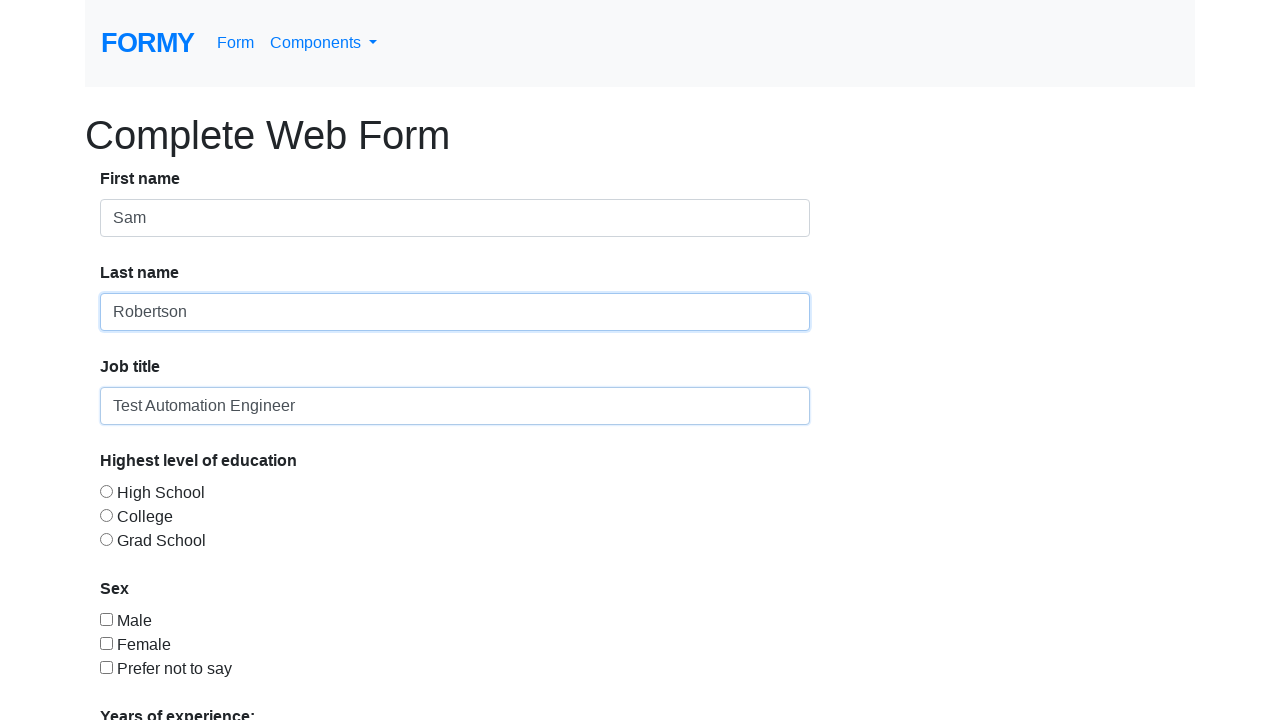

Selected radio button option 2 at (106, 515) on #radio-button-2
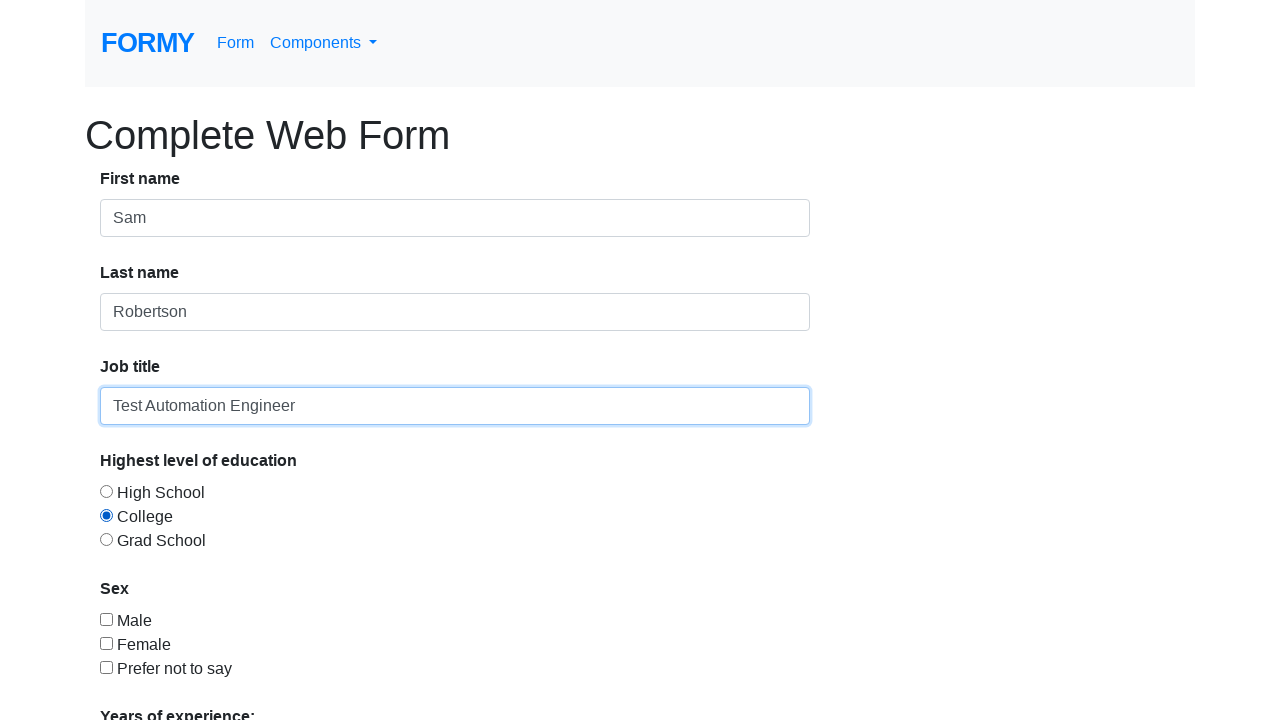

Checked checkbox option 1 at (106, 619) on #checkbox-1
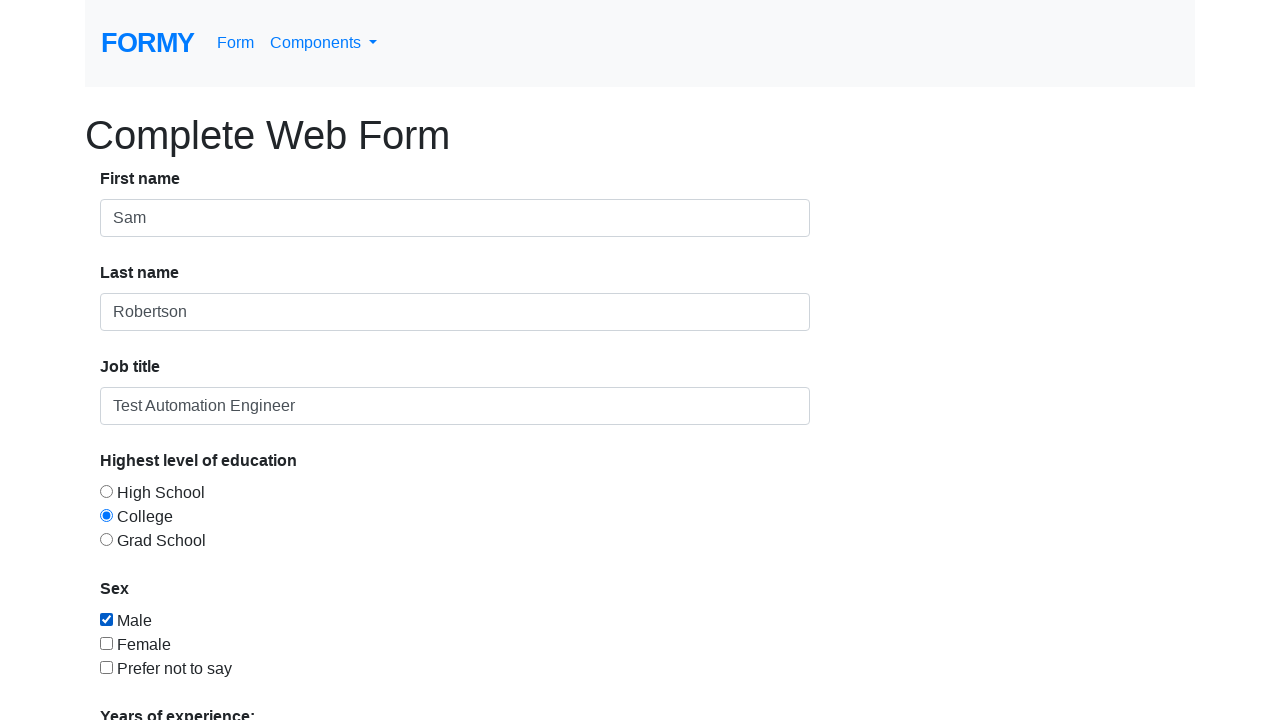

Selected '5-9' from dropdown menu on #select-menu
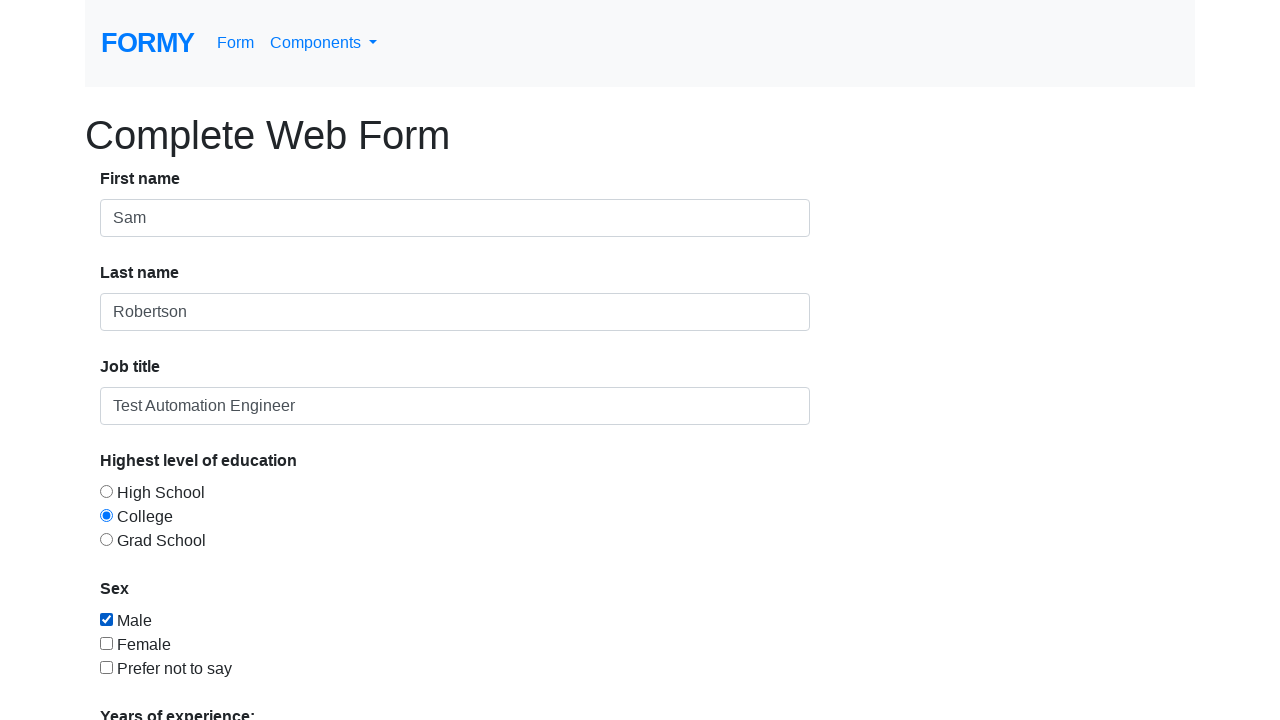

Filled date picker with '14/12/2024' on #datepicker
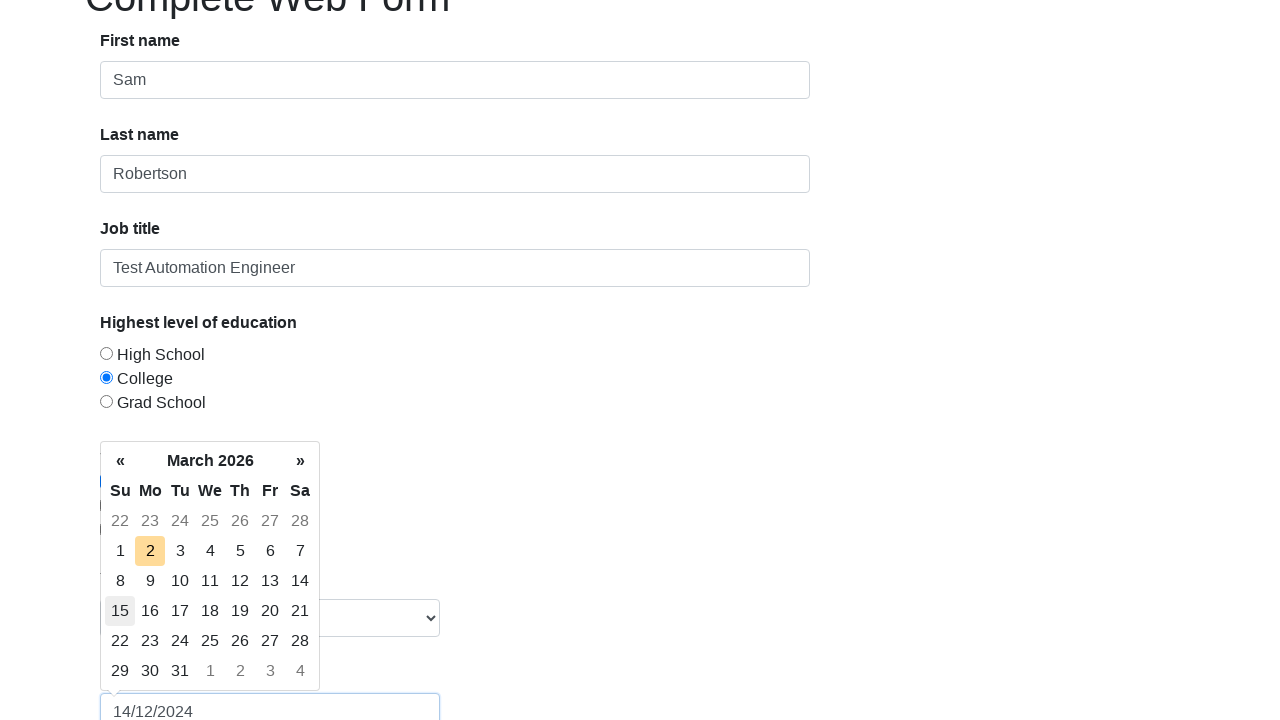

Clicked submit button to submit the form at (148, 680) on internal:role=button
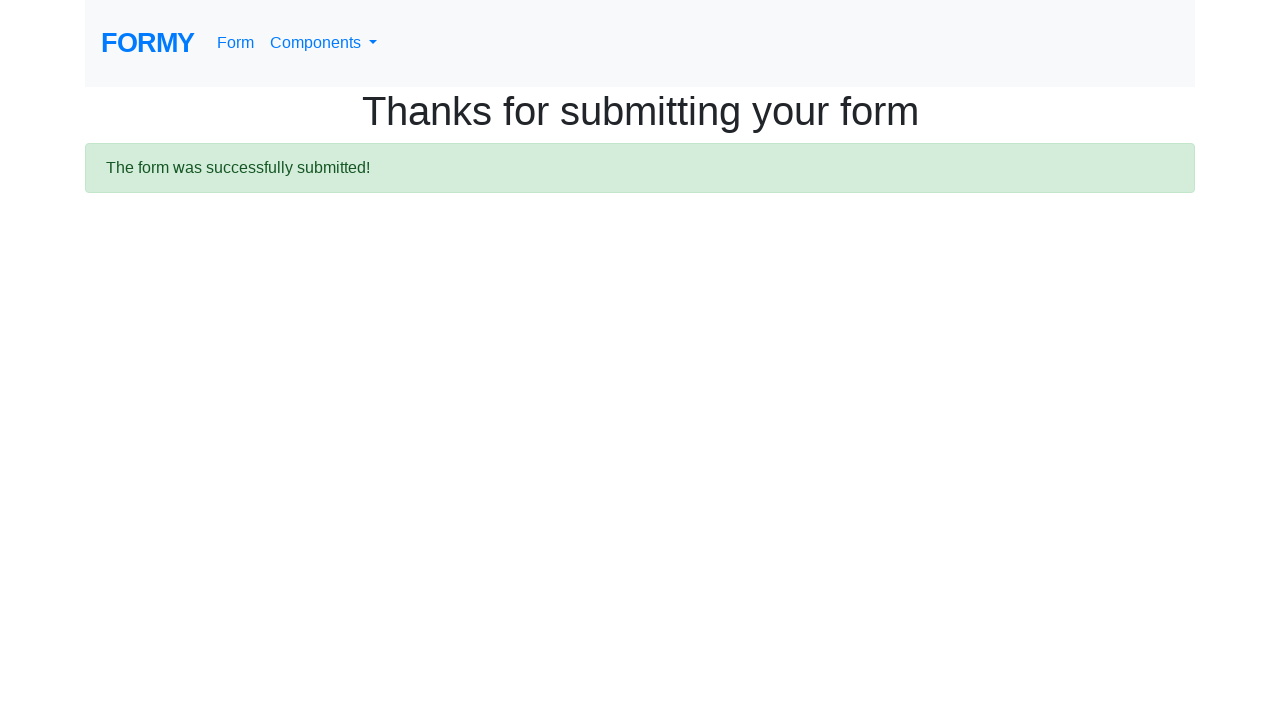

Form submission successful - alert displayed
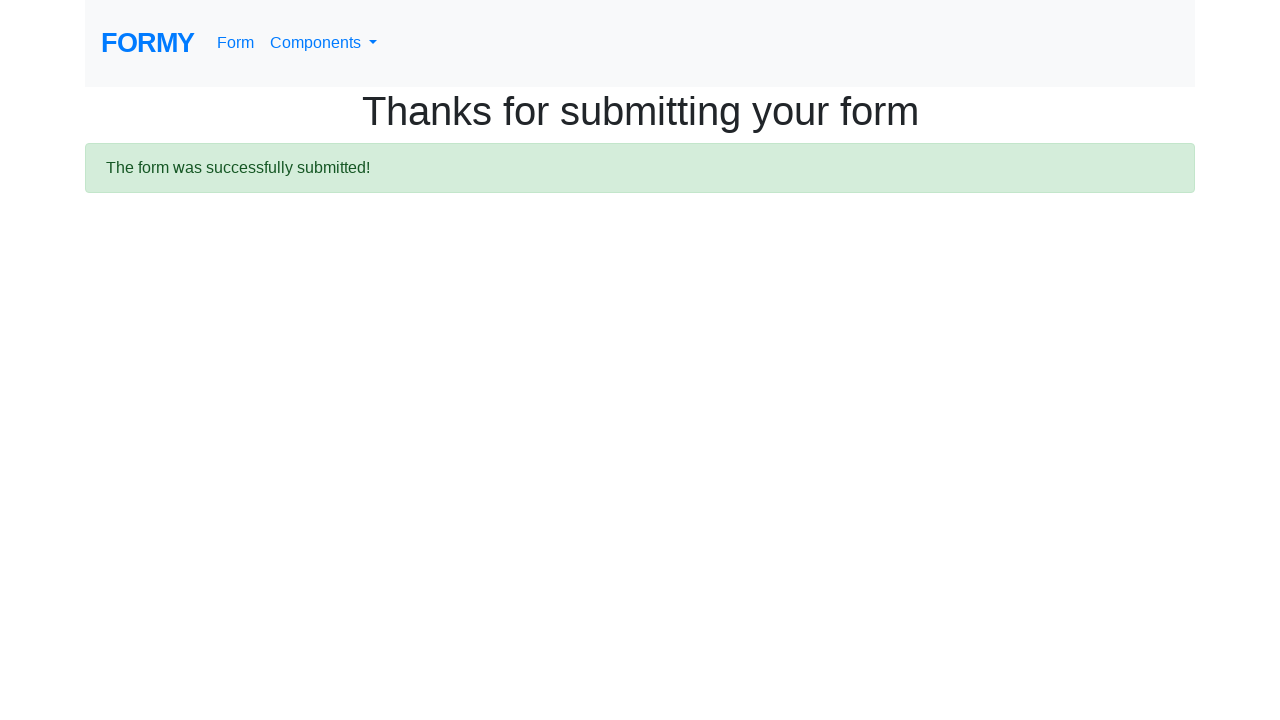

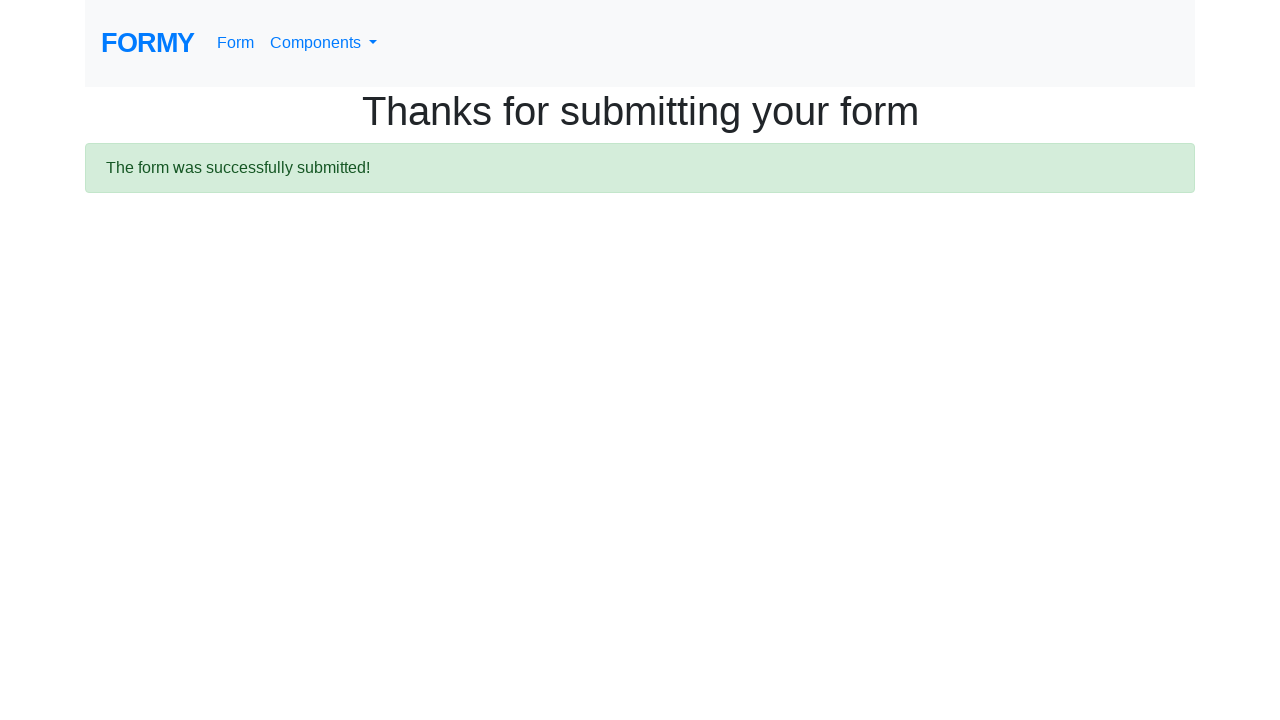